Clicks on an online banking related element

Starting URL: https://www.chase.com

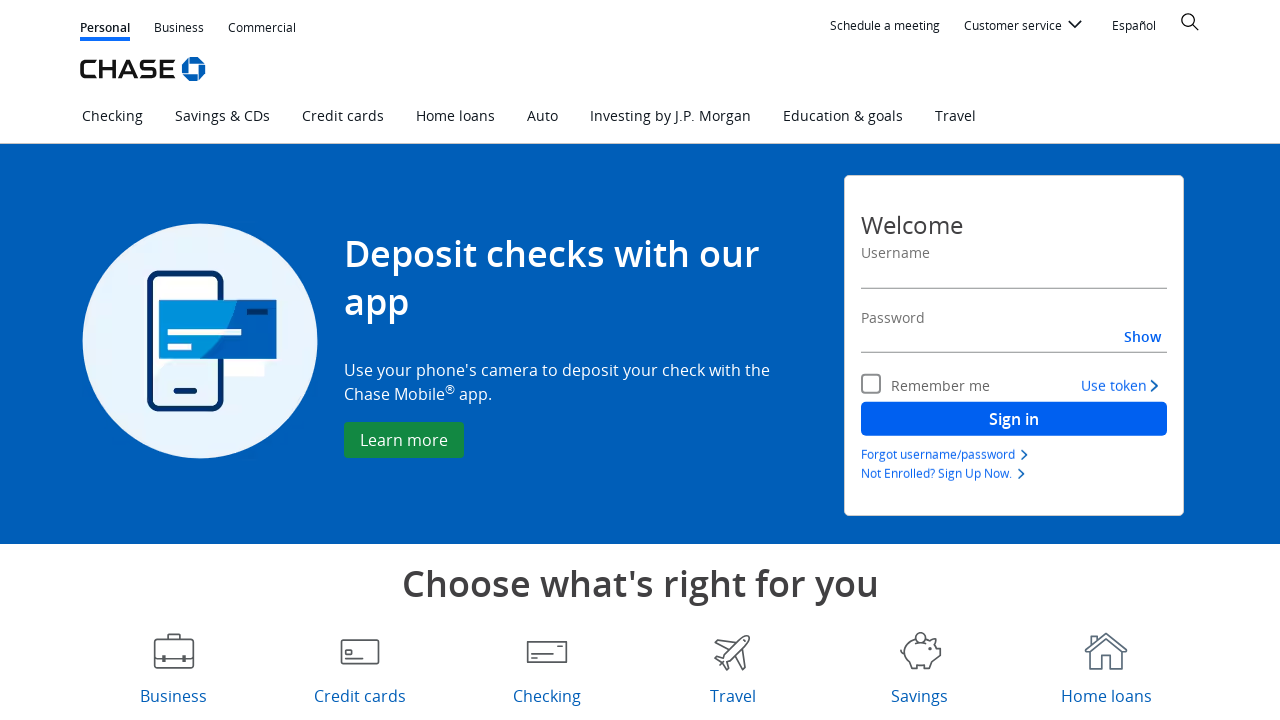

Clicked on online banking related element at (194, 360) on .regular-link.chaseanalytics-track-link
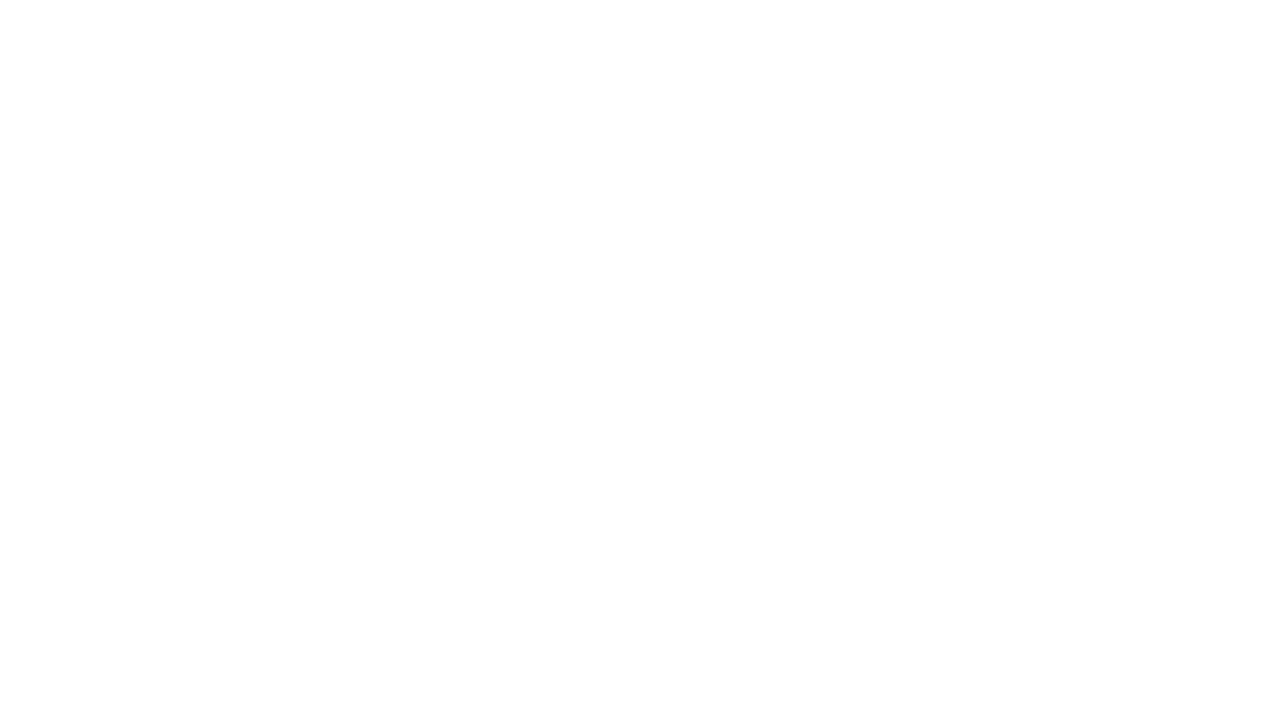

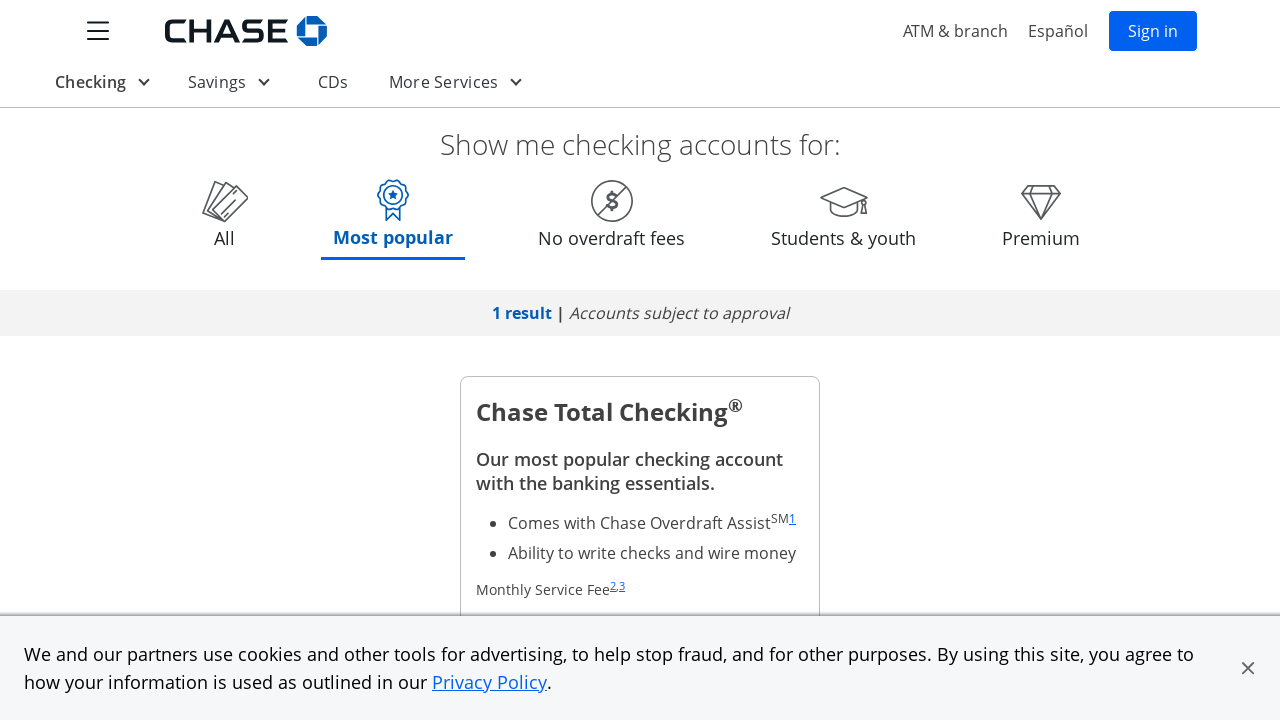